Navigates to Flipkart.com with a custom window size and retrieves the page title

Starting URL: https://Flipkart.com

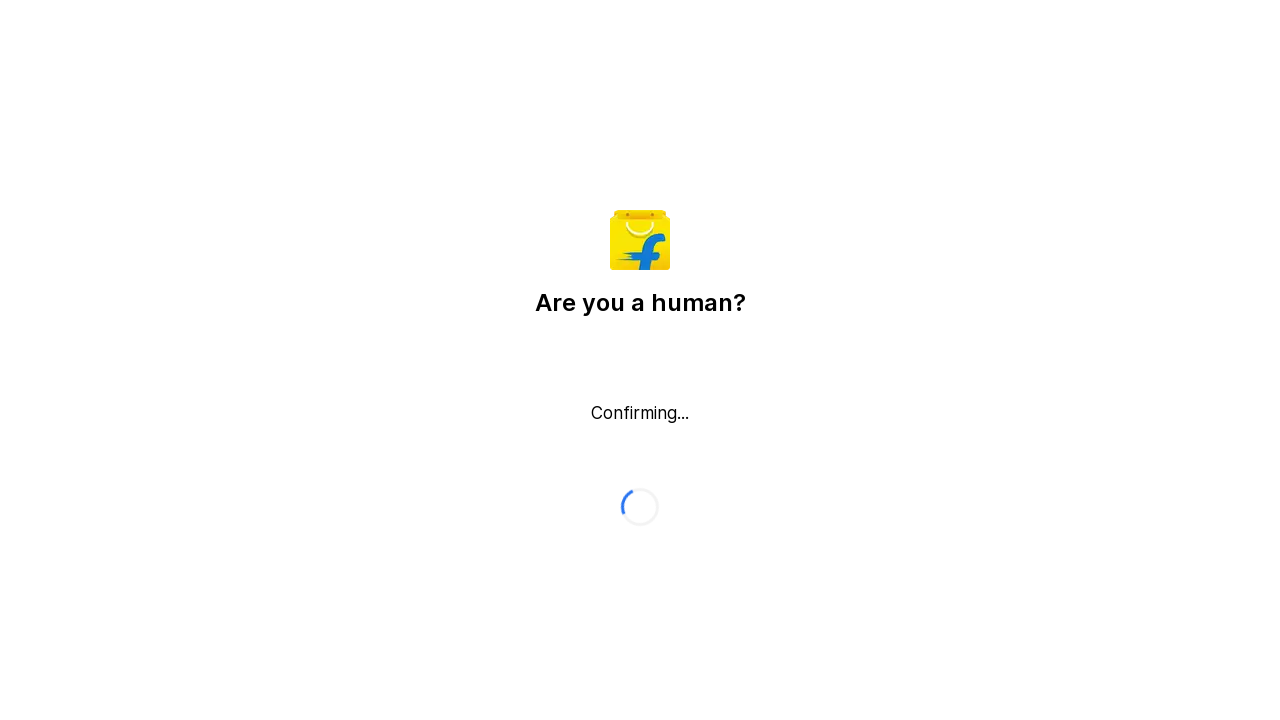

Retrieved page title from Flipkart.com
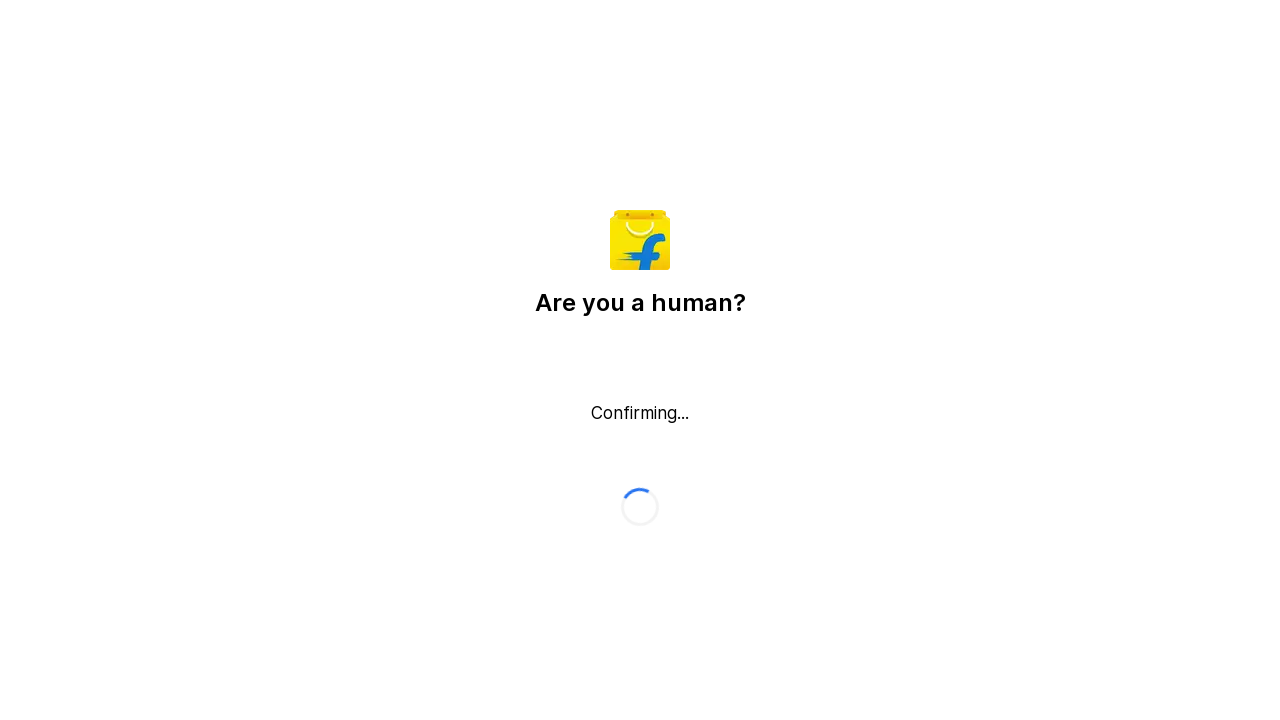

Printed page title: Flipkart reCAPTCHA
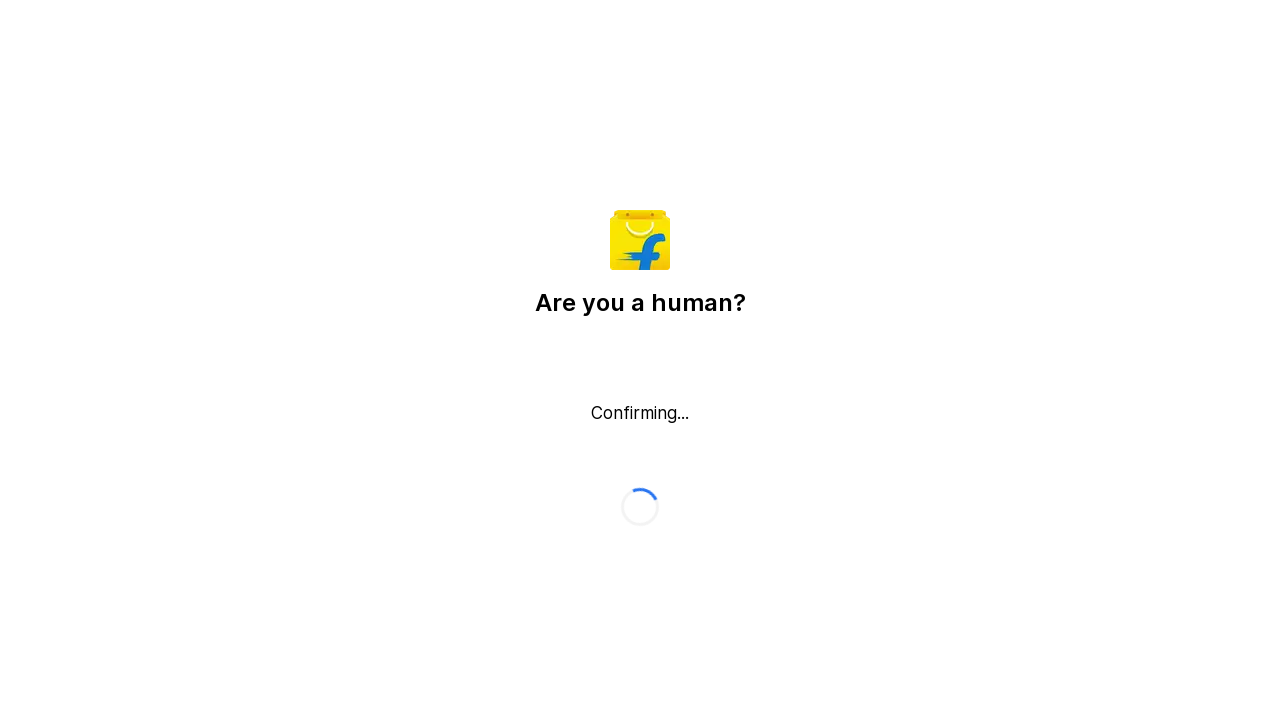

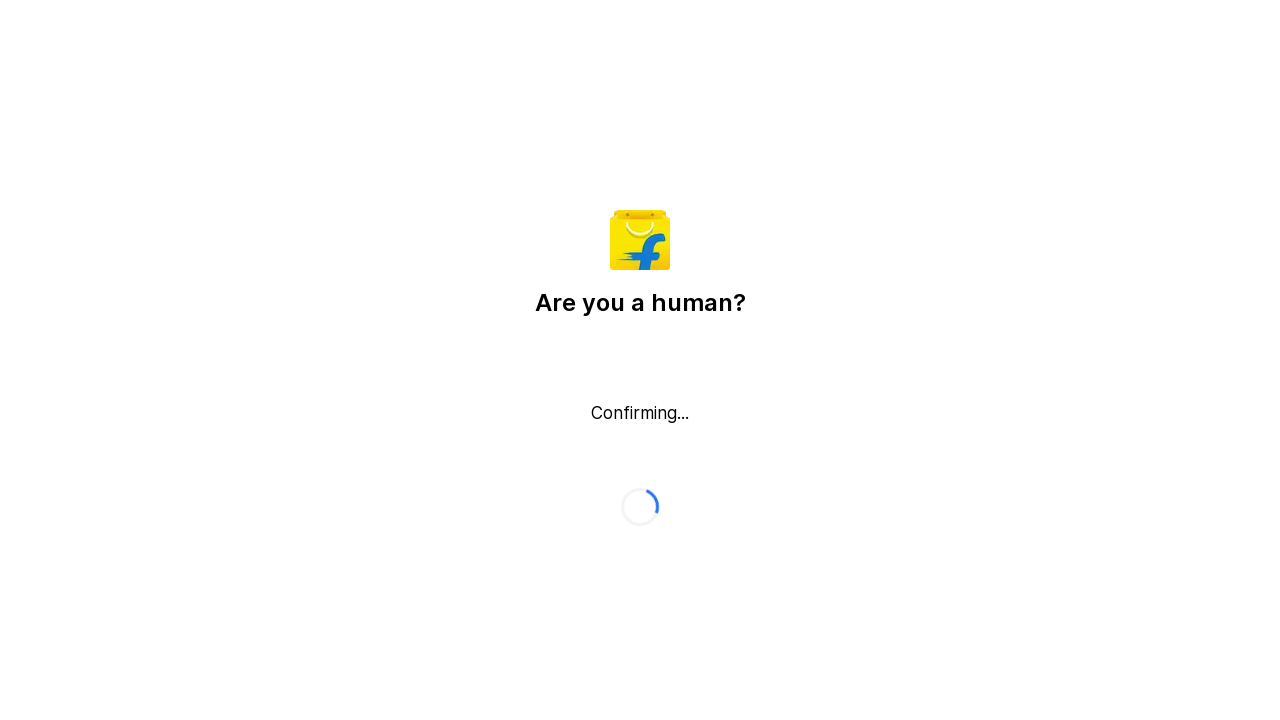